Tests registration form email confirmation validation by entering mismatched emails

Starting URL: https://alada.vn/tai-khoan/dang-ky.html

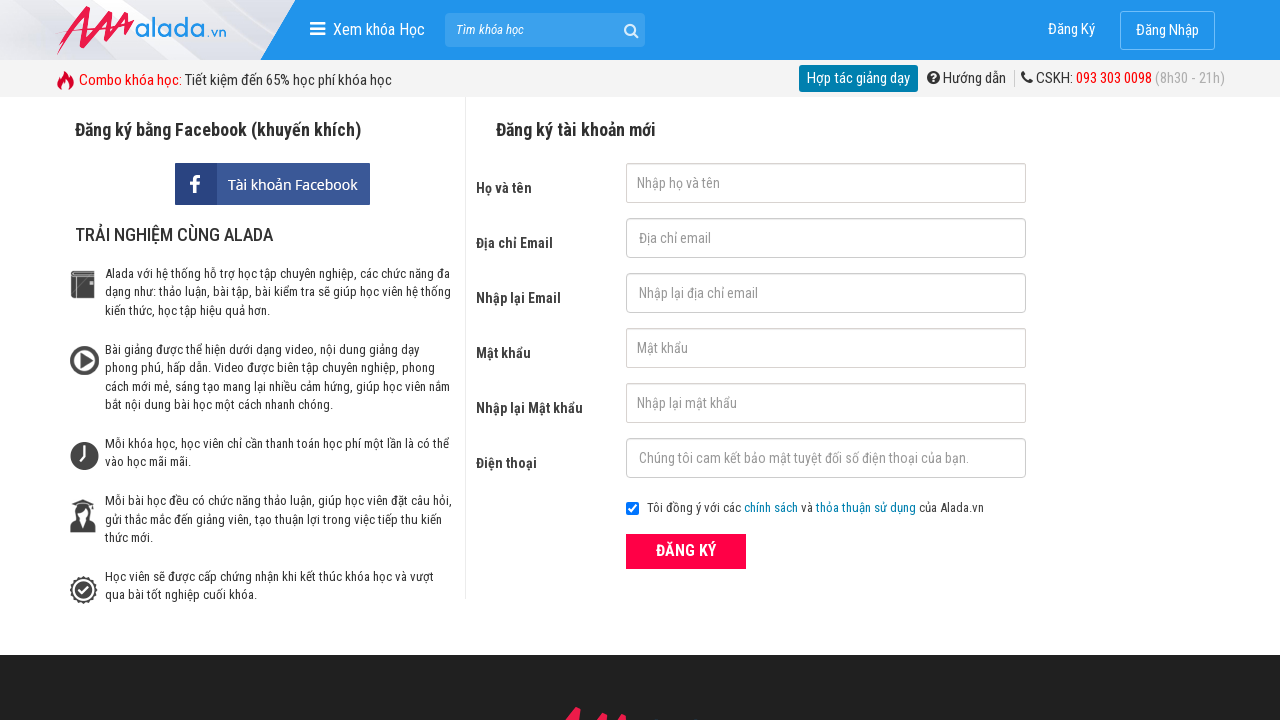

Clicked submit button to trigger validation at (686, 551) on button[type='submit']
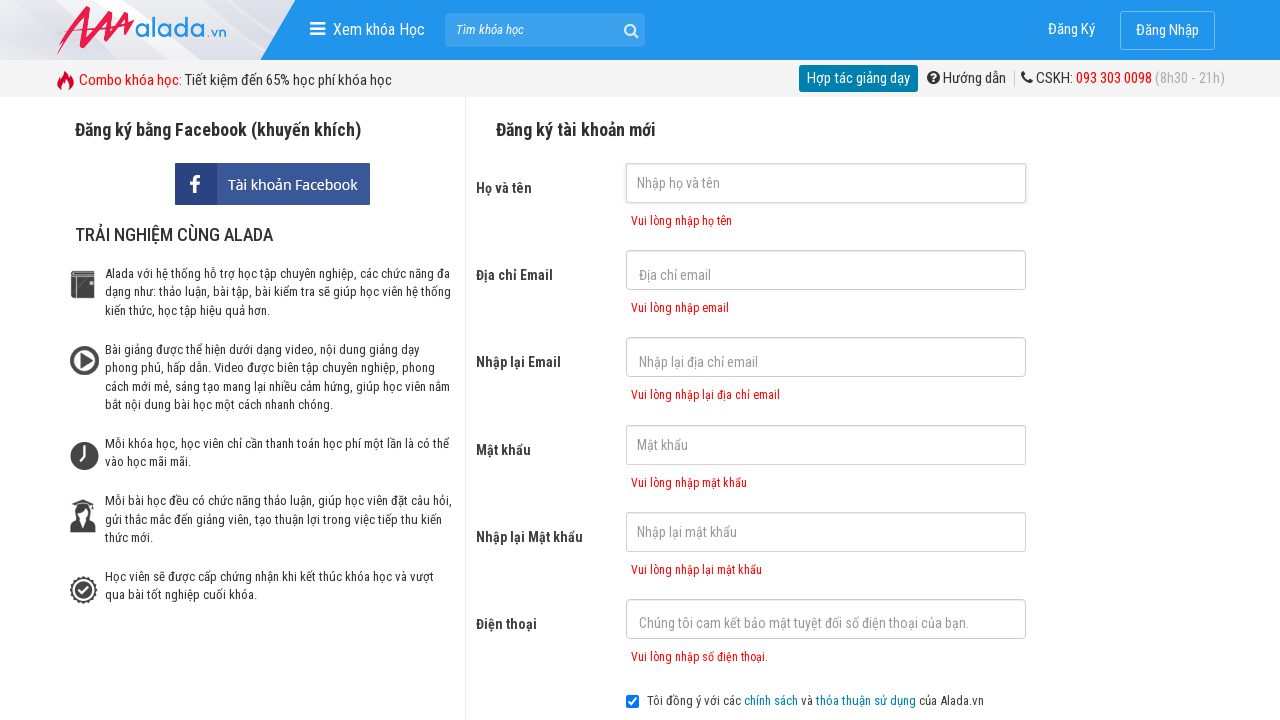

Filled first name field with 'bach' on #txtFirstname
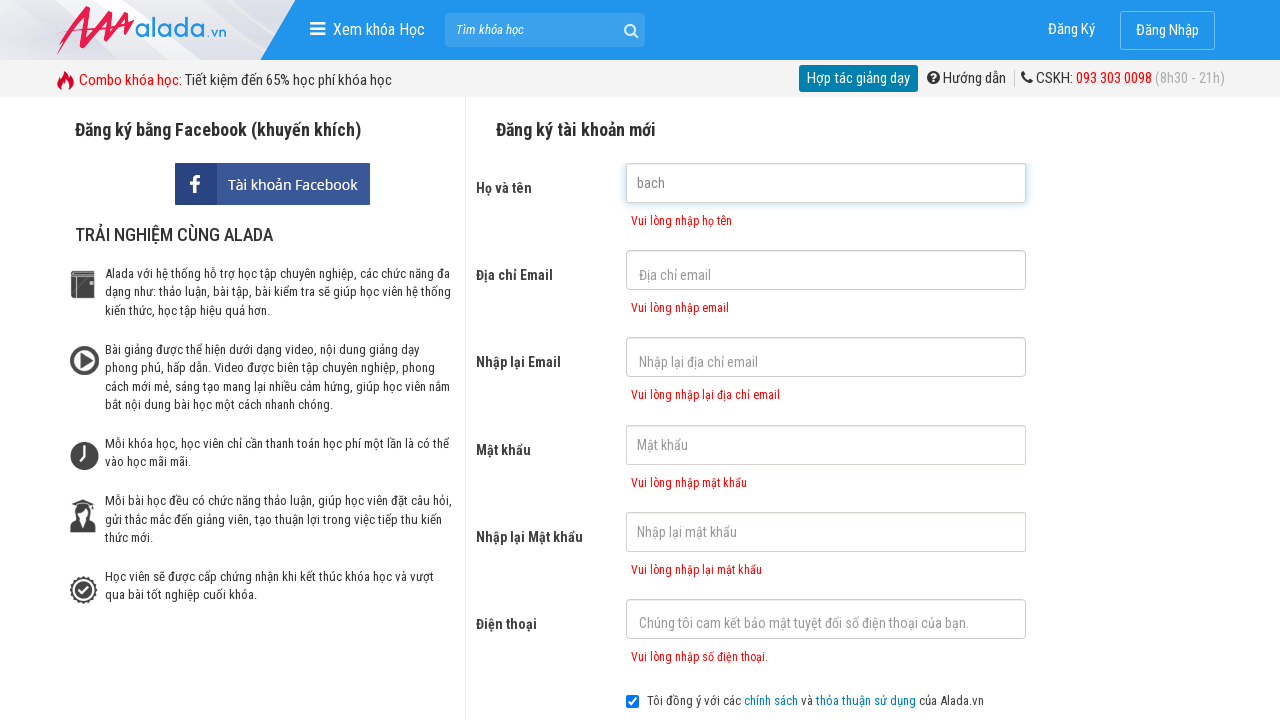

Filled email field with 'hieu@gmail.com' on #txtEmail
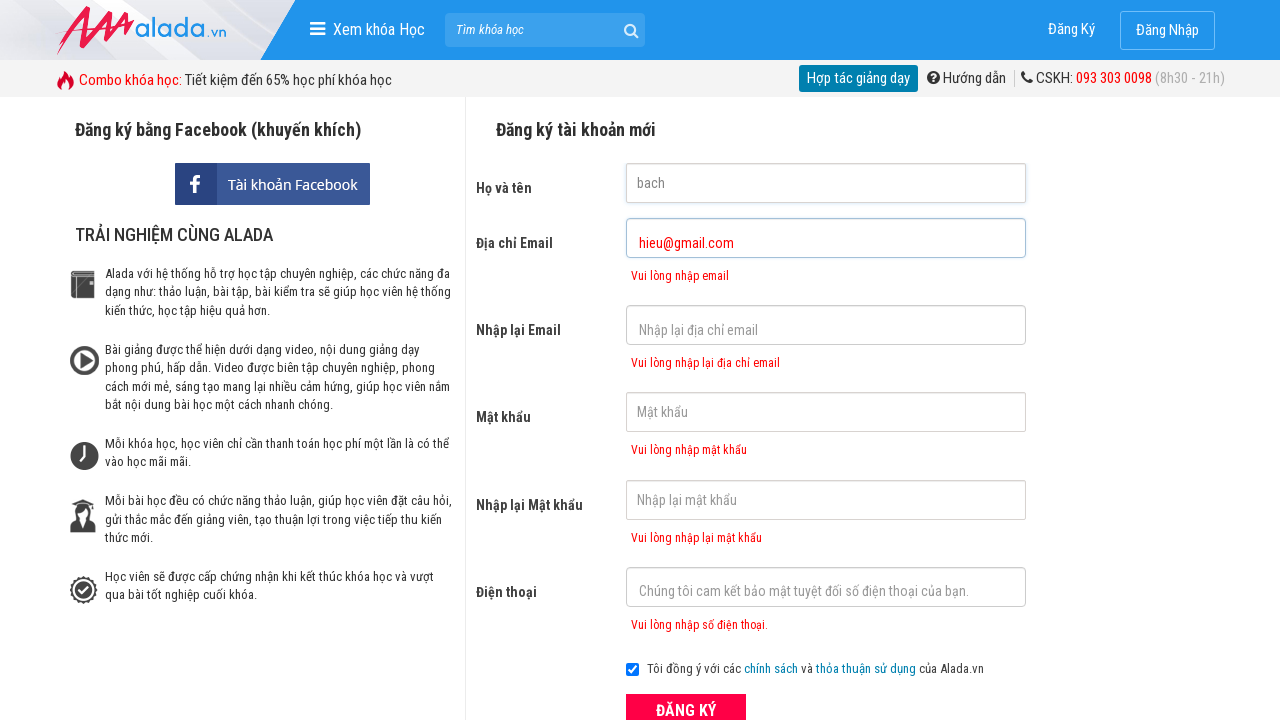

Filled confirm email field with mismatched email 'hieu@123gmail.com' on #txtCEmail
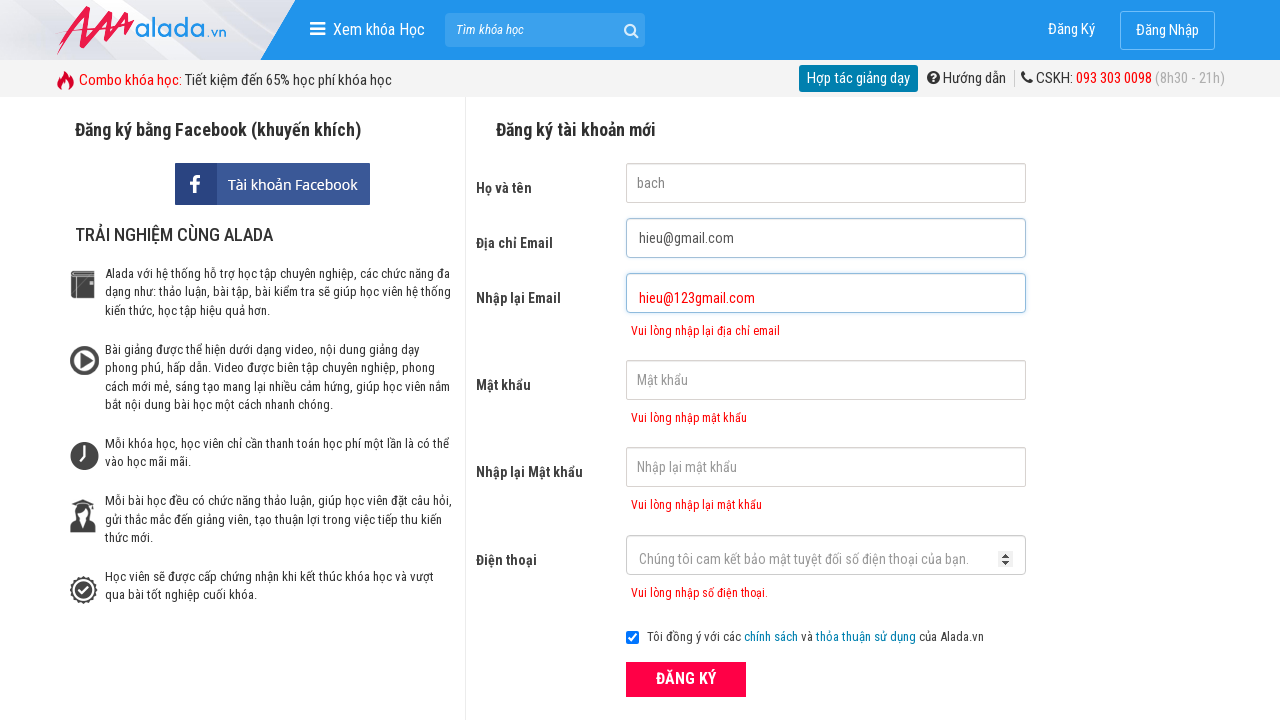

Filled password field with '123456' on #txtPassword
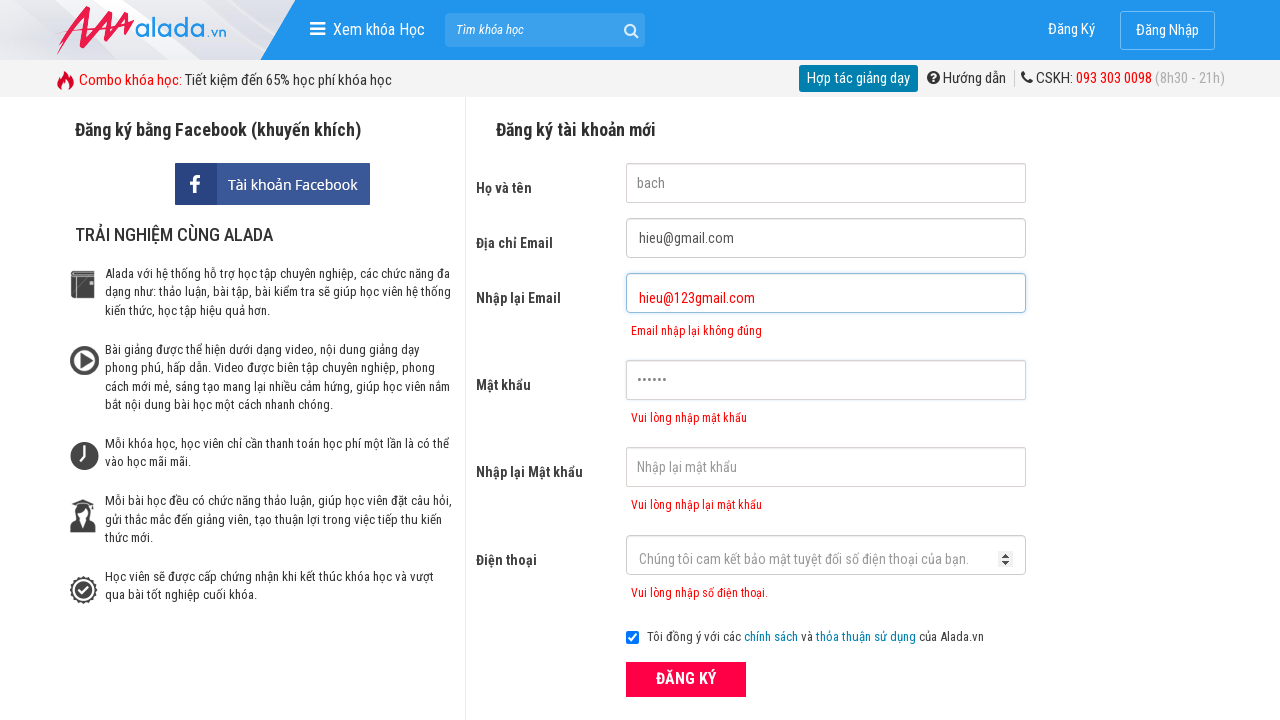

Filled confirm password field with '123456' on #txtCPassword
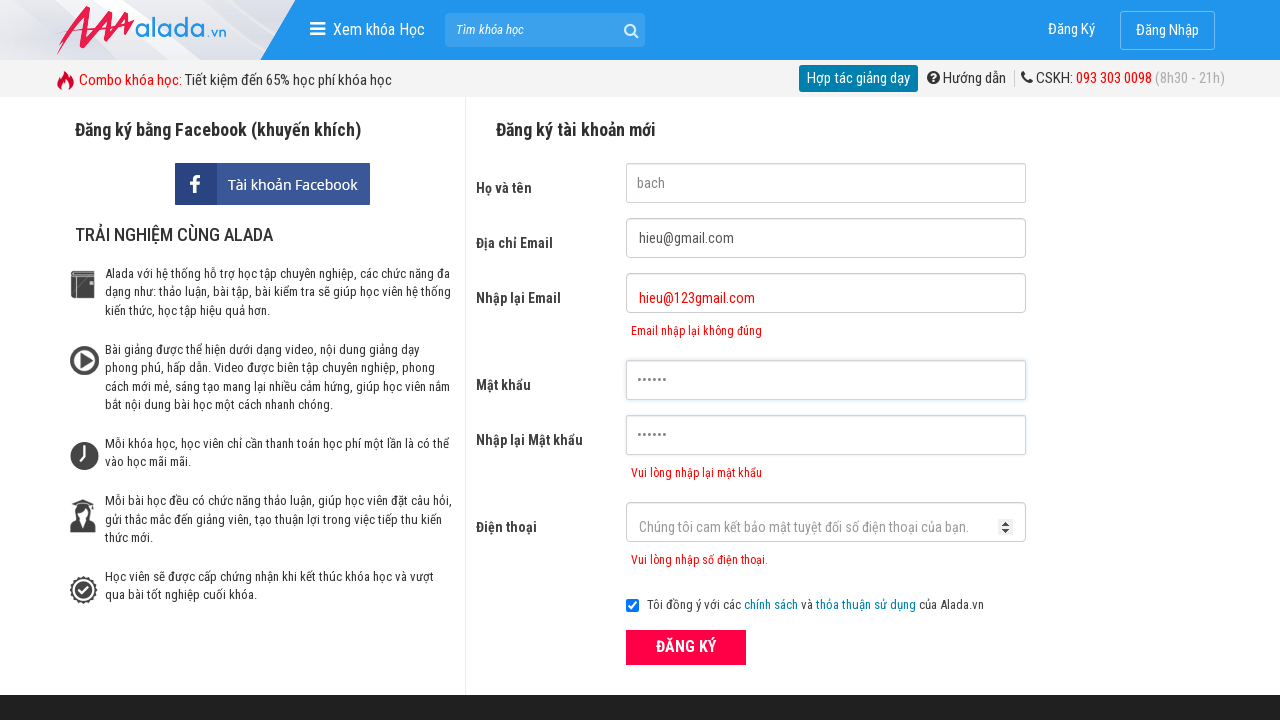

Filled phone field with '0966994820' on #txtPhone
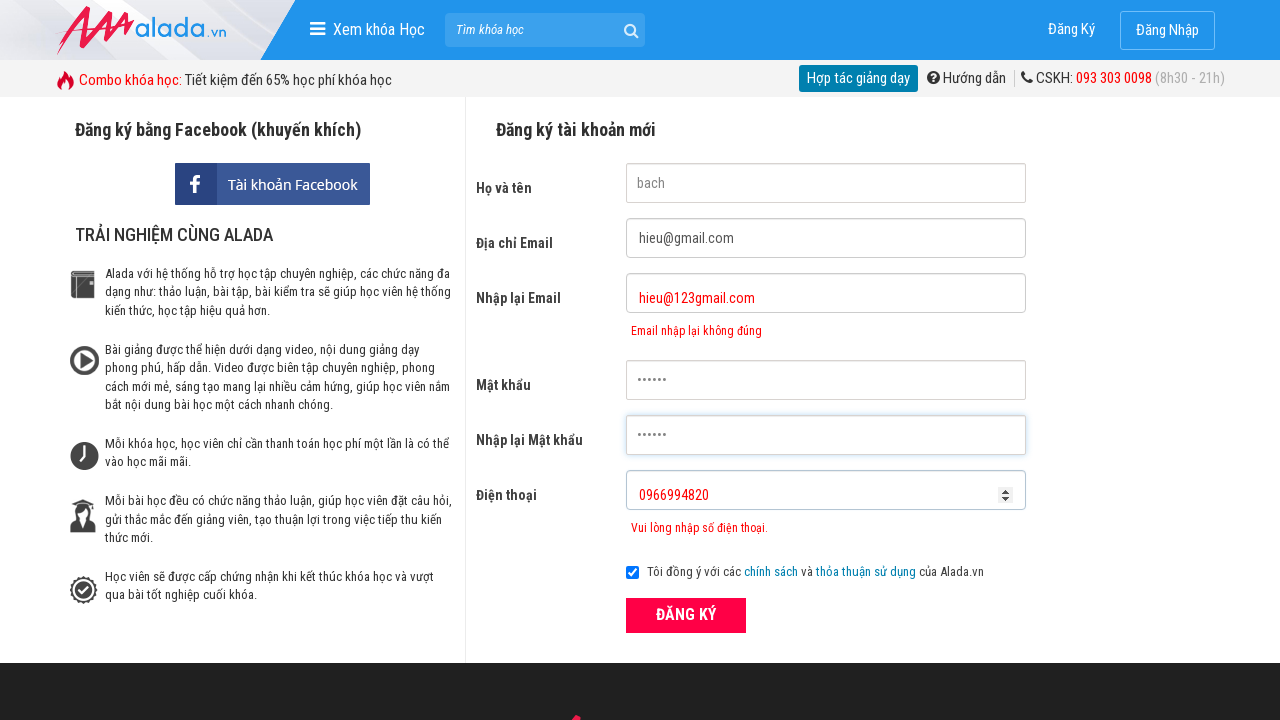

Verified email confirmation error message displays 'Email nhập lại không đúng'
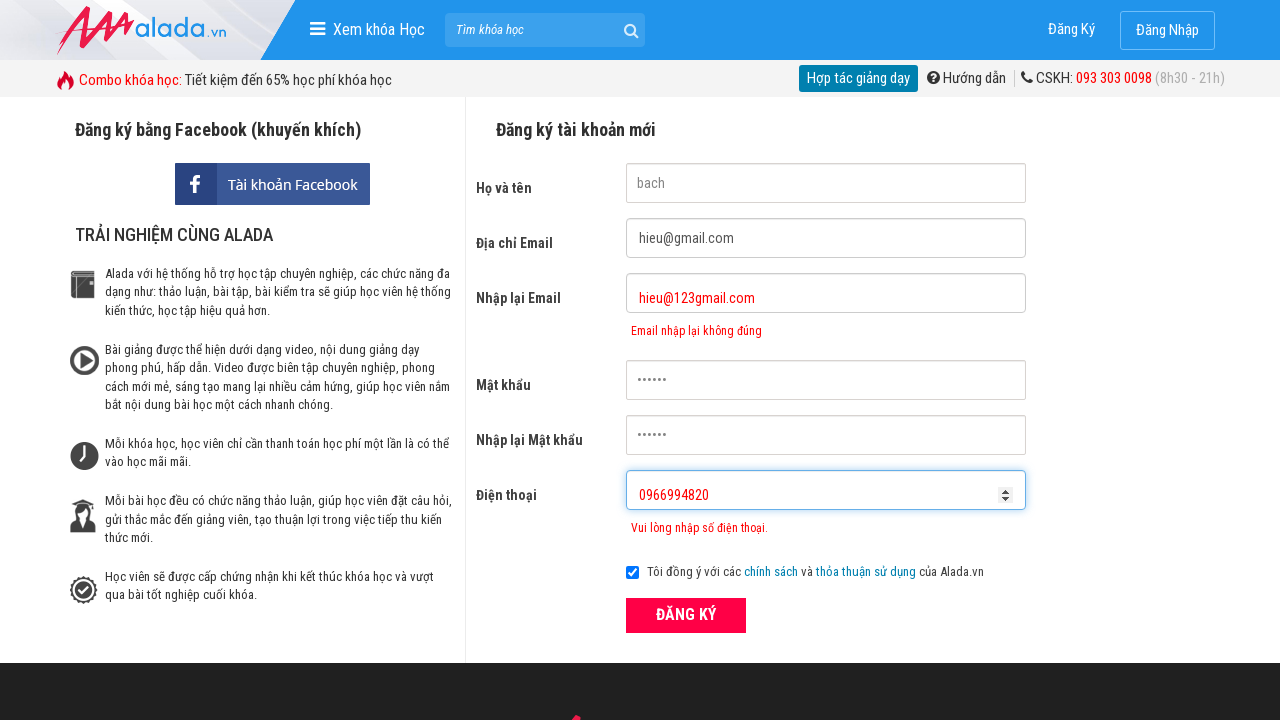

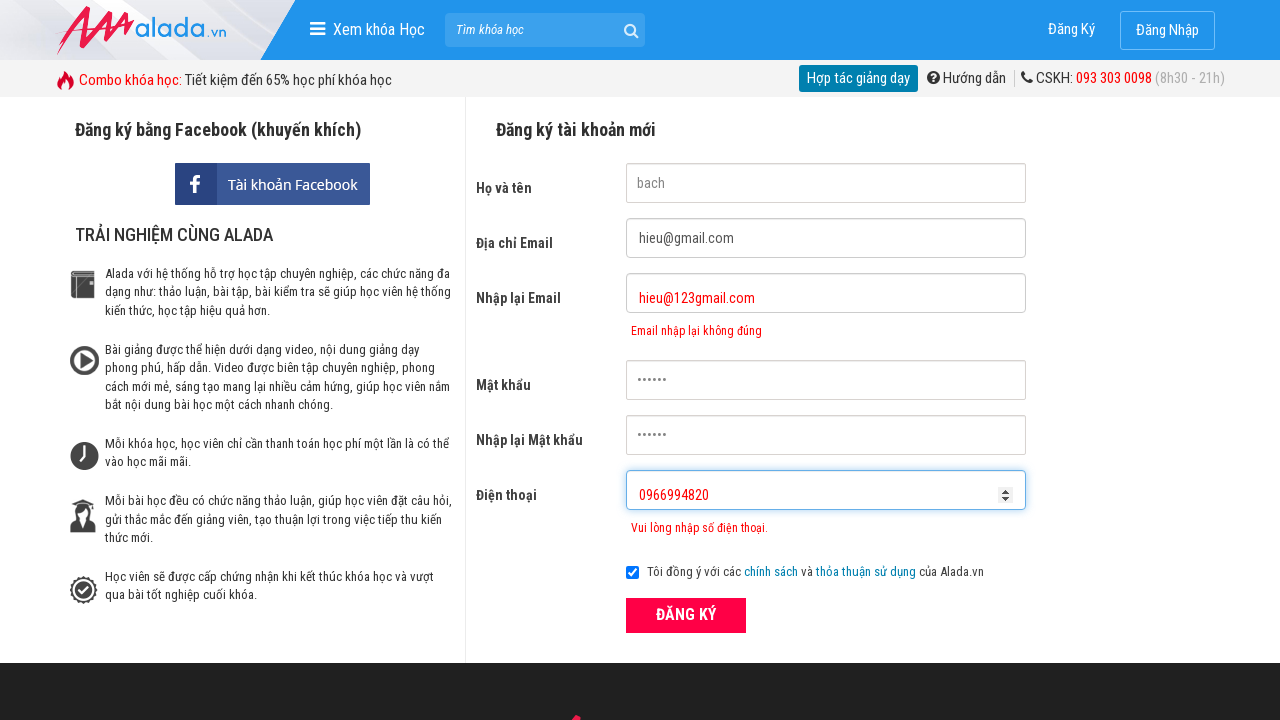